Tests page title verification and demonstrates exception handling by attempting to click a non-existent element

Starting URL: https://opensource-demo.orangehrmlive.com/

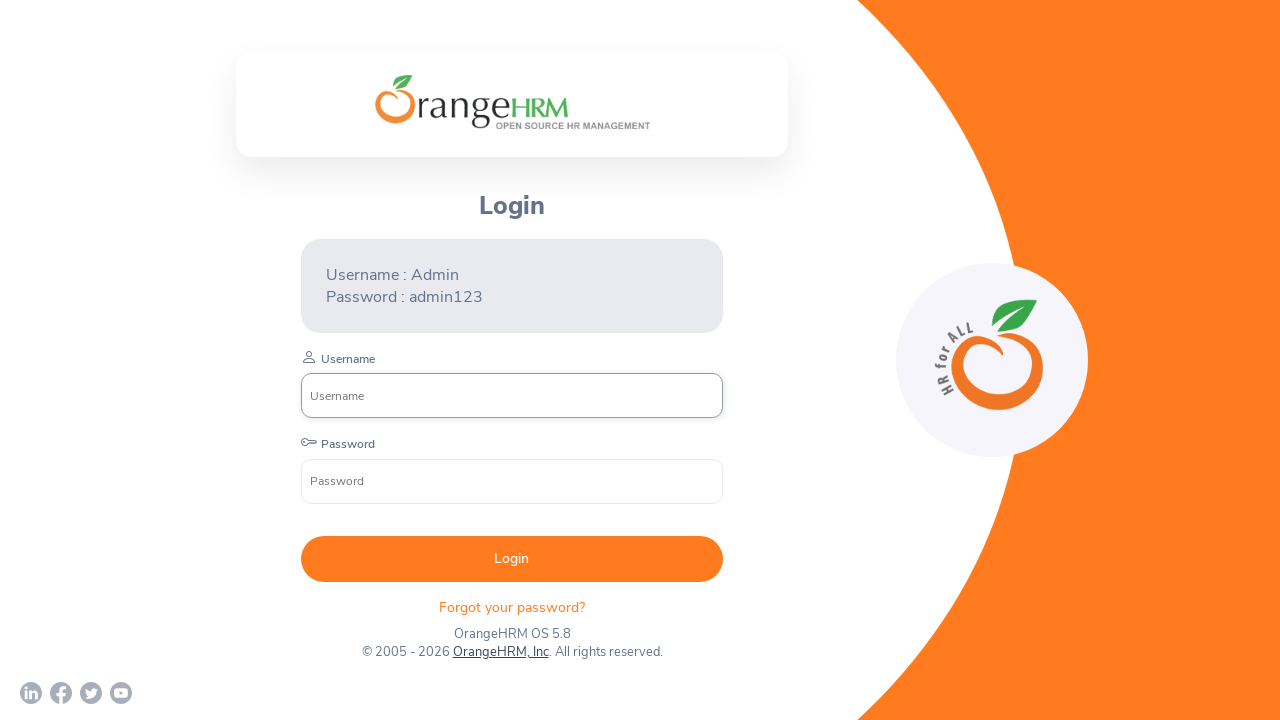

Retrieved page title
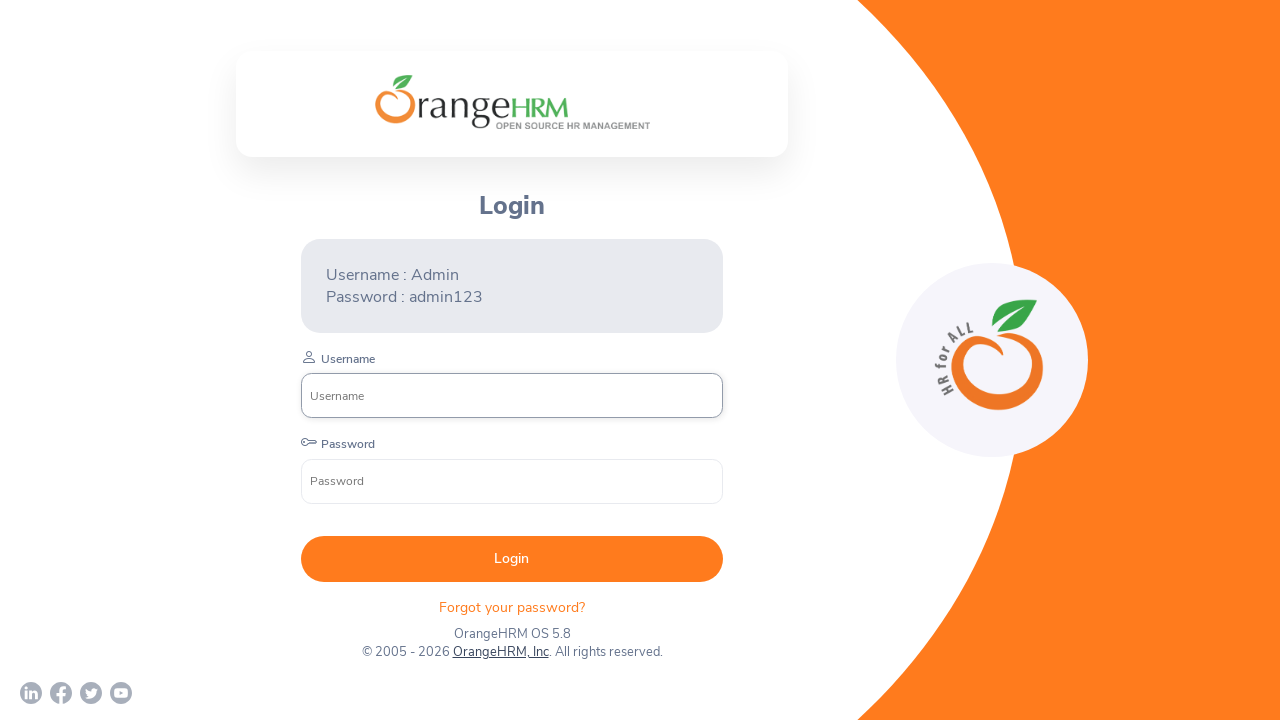

Verified page title is 'OrangeHRM'
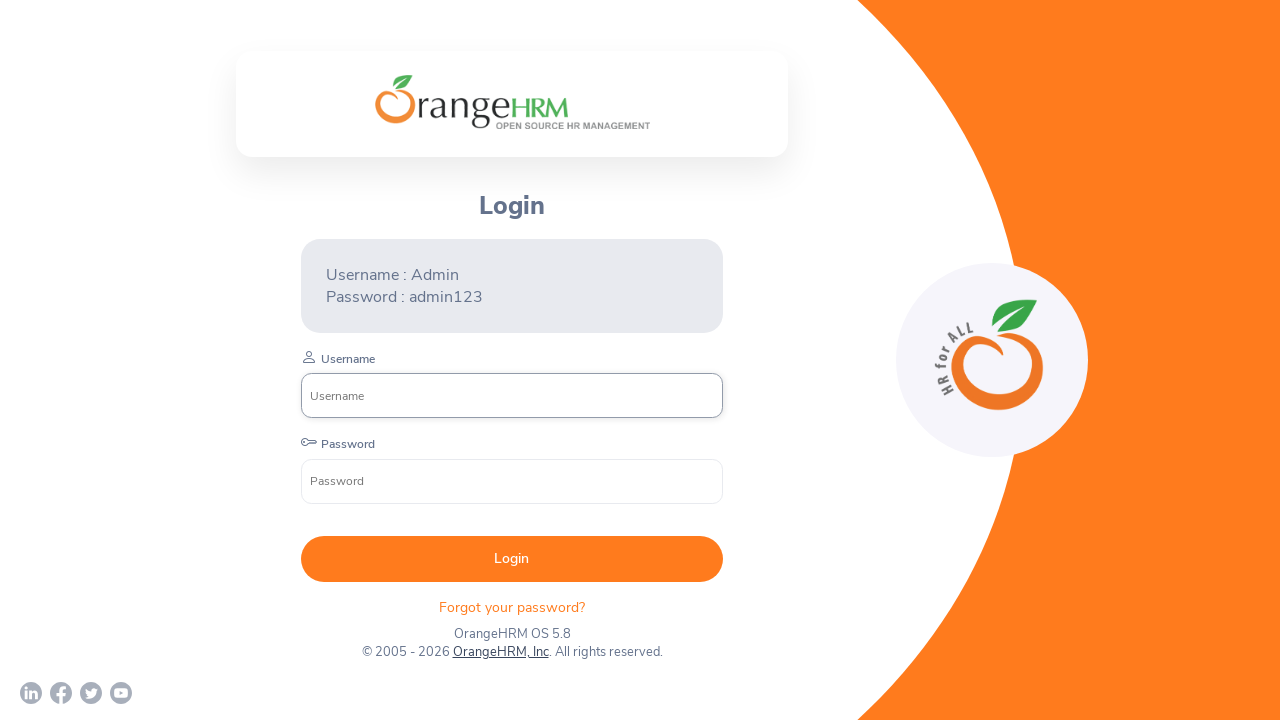

Attempted to click non-existent element #fake, exception caught as expected on #fake
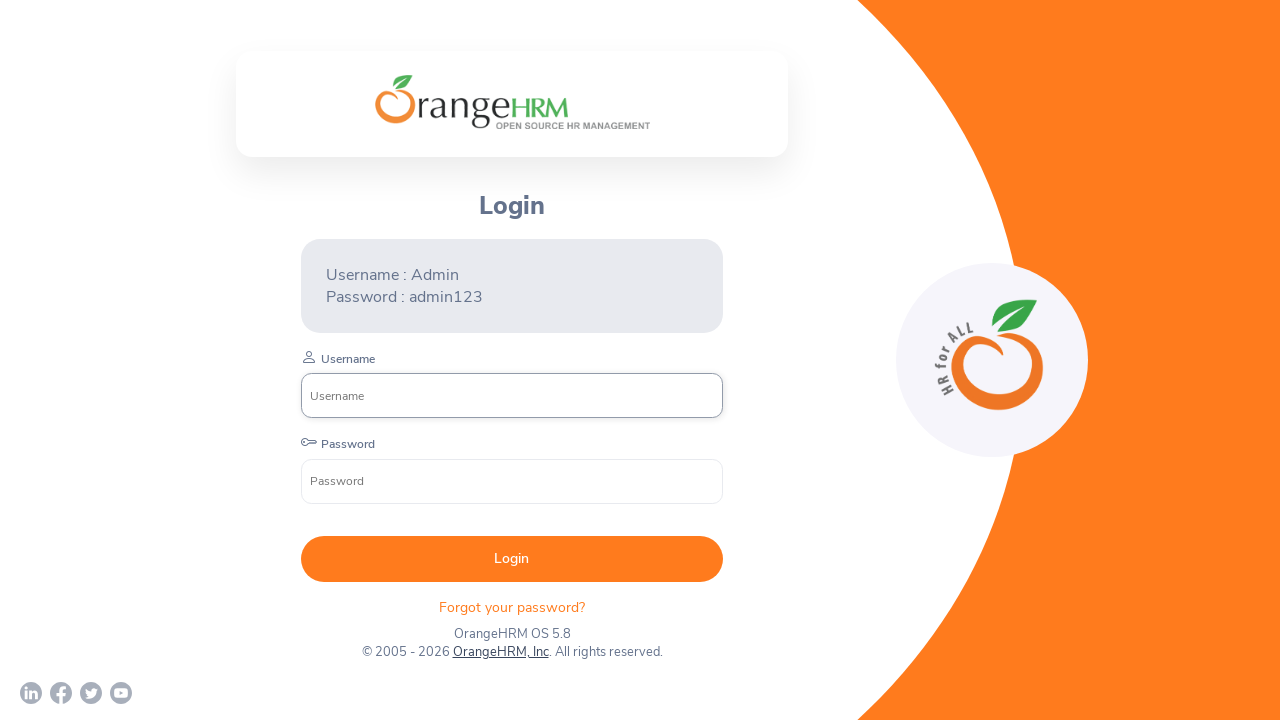

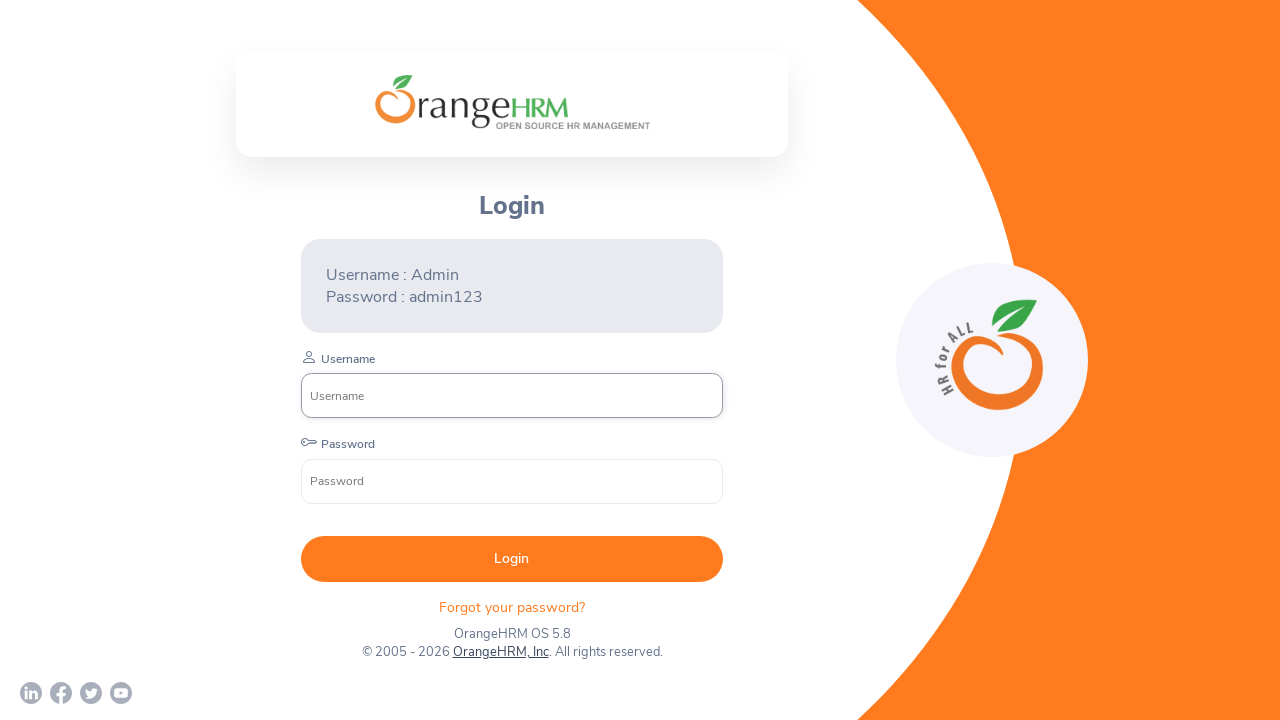